Tests JavaScript alert handling by interacting with different types of alerts - simple alert, confirm dialog, and prompt dialog

Starting URL: https://the-internet.herokuapp.com/javascript_alerts

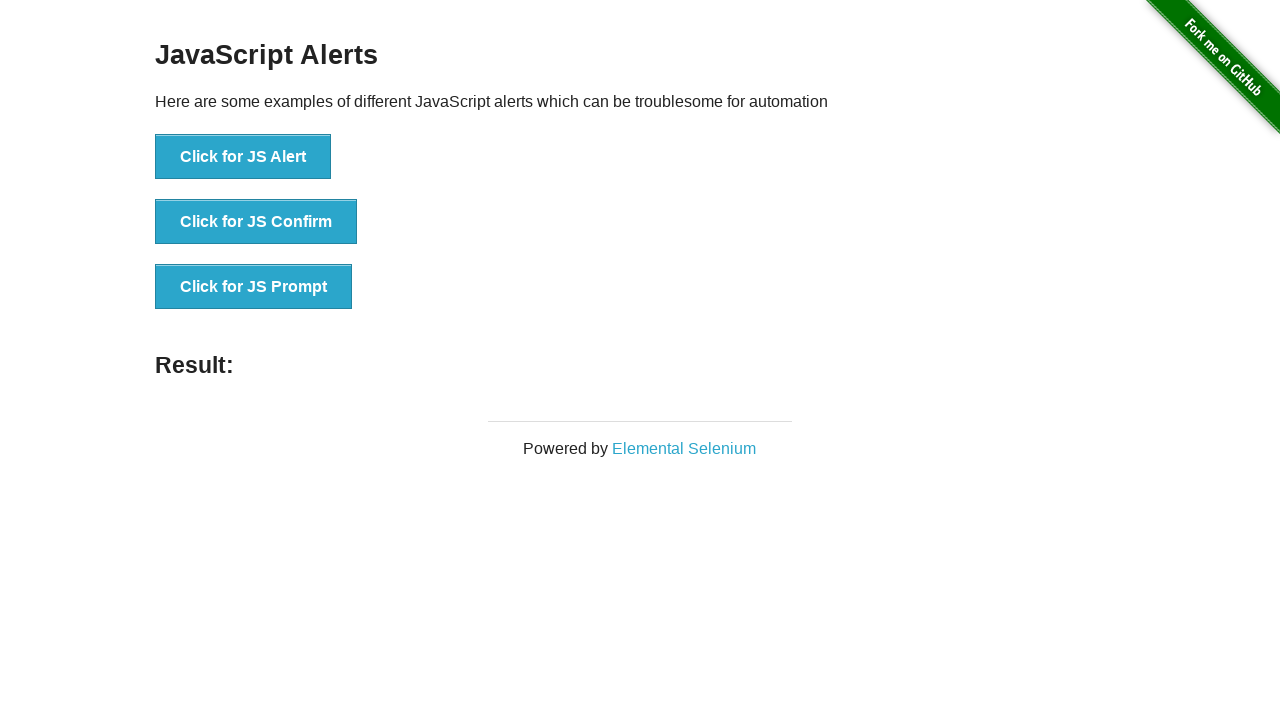

Clicked button to trigger simple JavaScript alert at (243, 157) on button[onclick='jsAlert()']
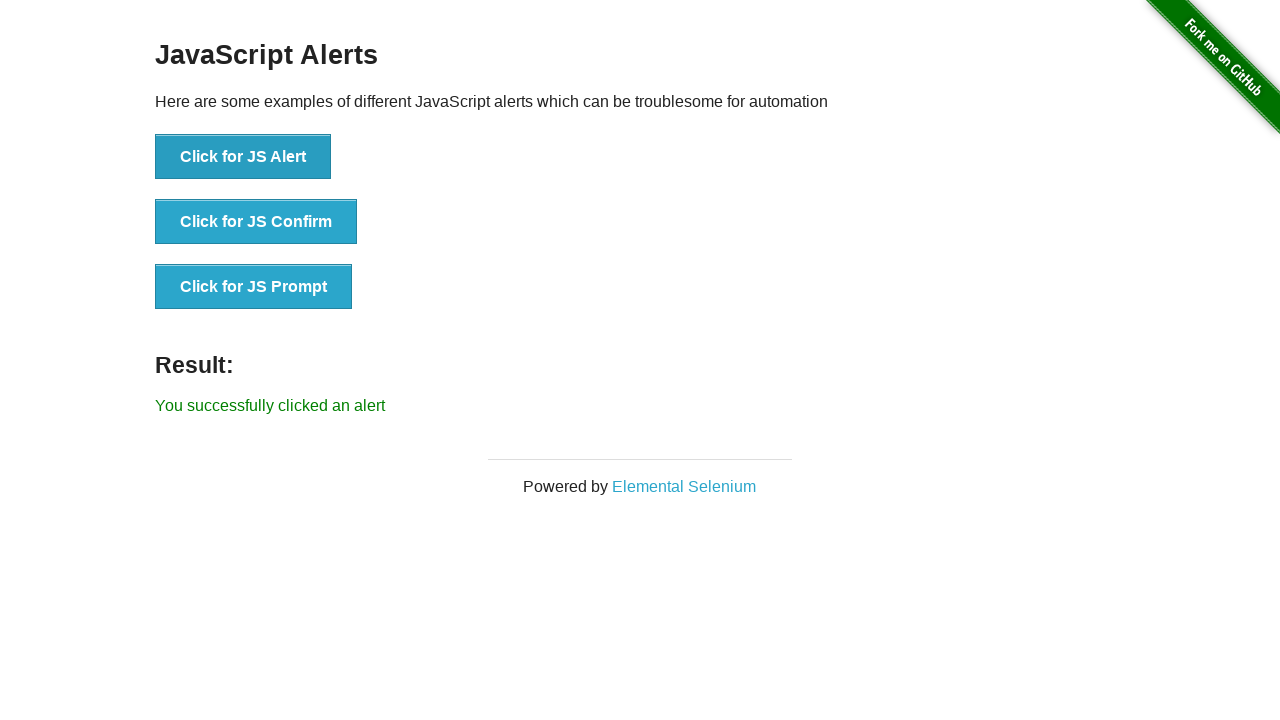

Set up dialog handler to accept alerts
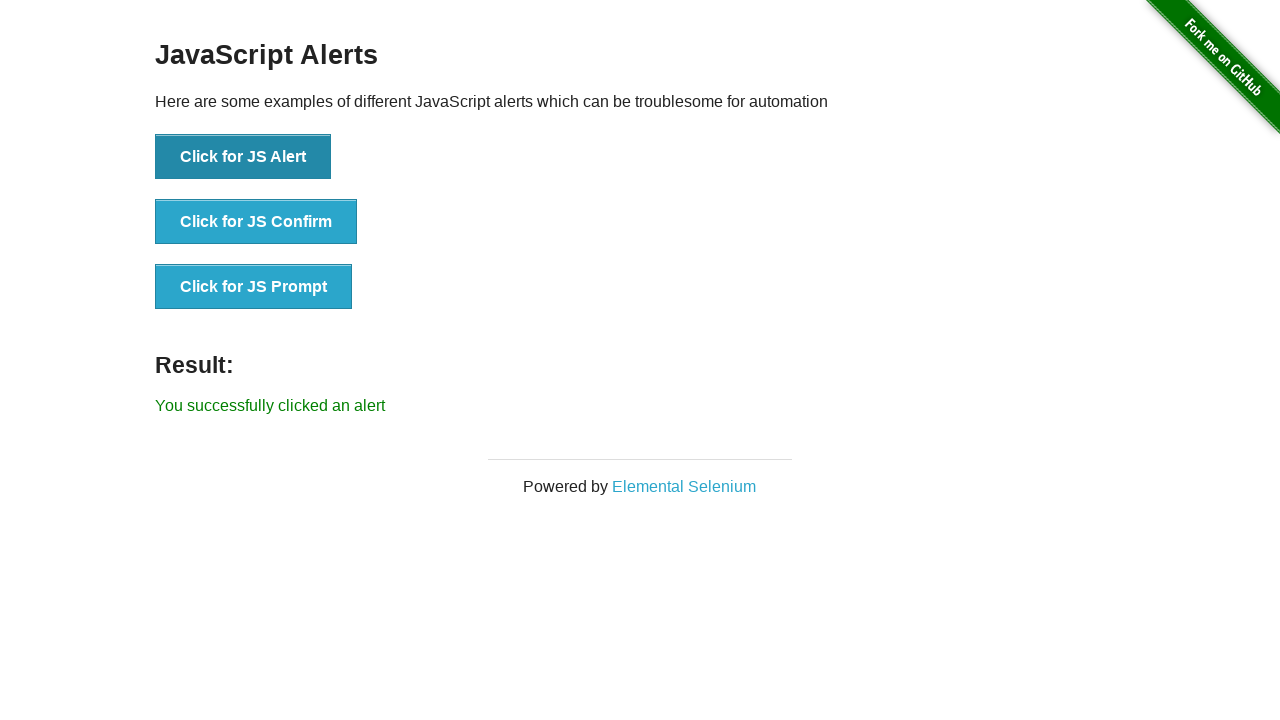

Waited for alert to be processed
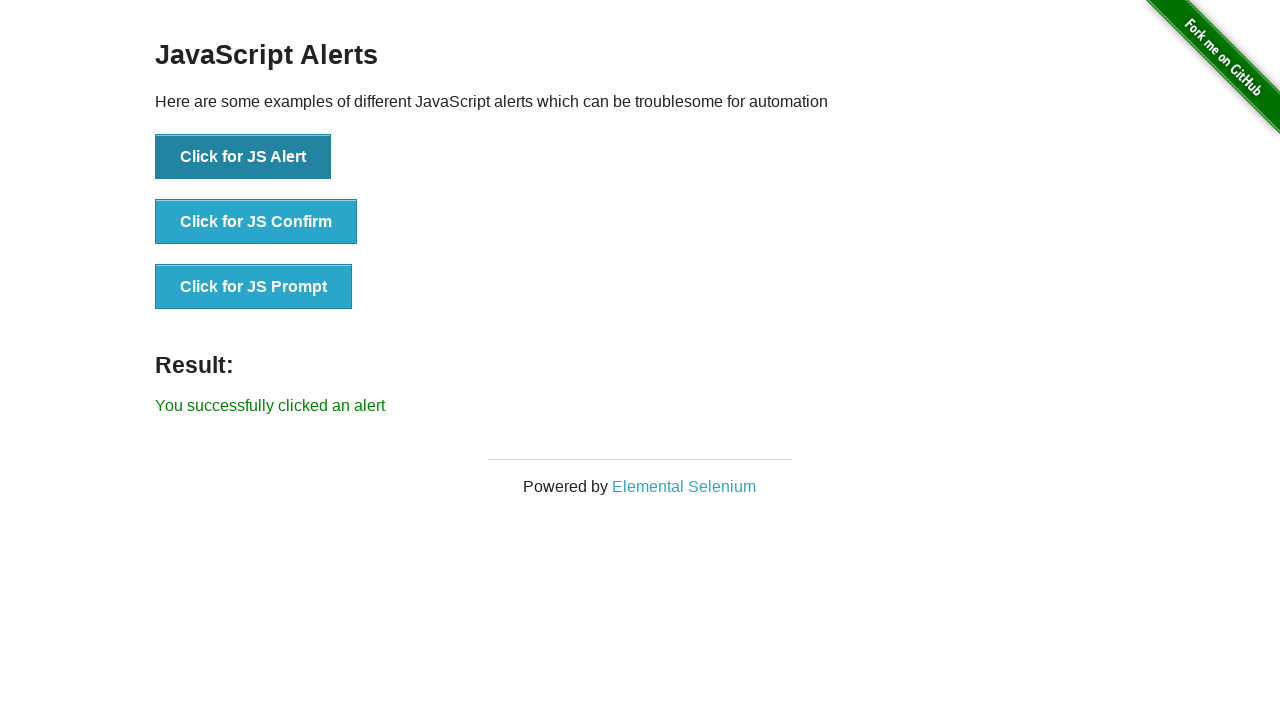

Verified success message appeared after accepting alert
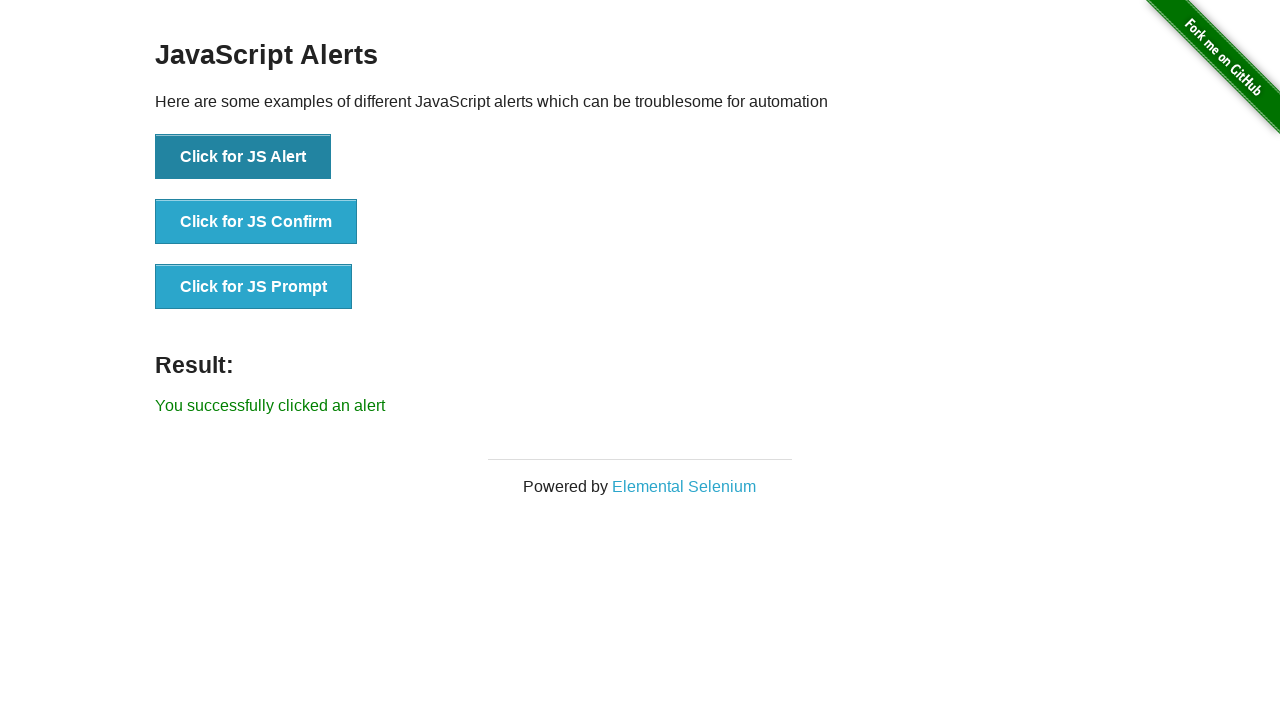

Clicked button to trigger confirm dialog at (256, 222) on button[onclick='jsConfirm()']
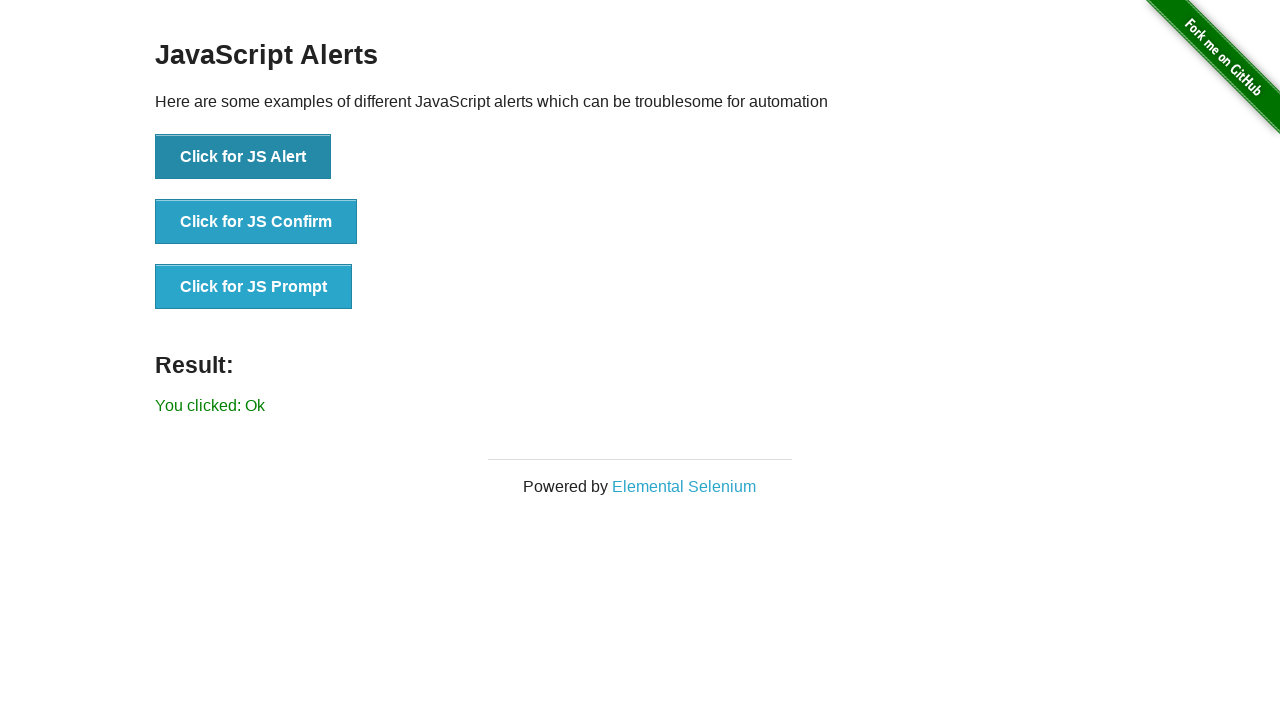

Set up dialog handler to dismiss confirm dialog
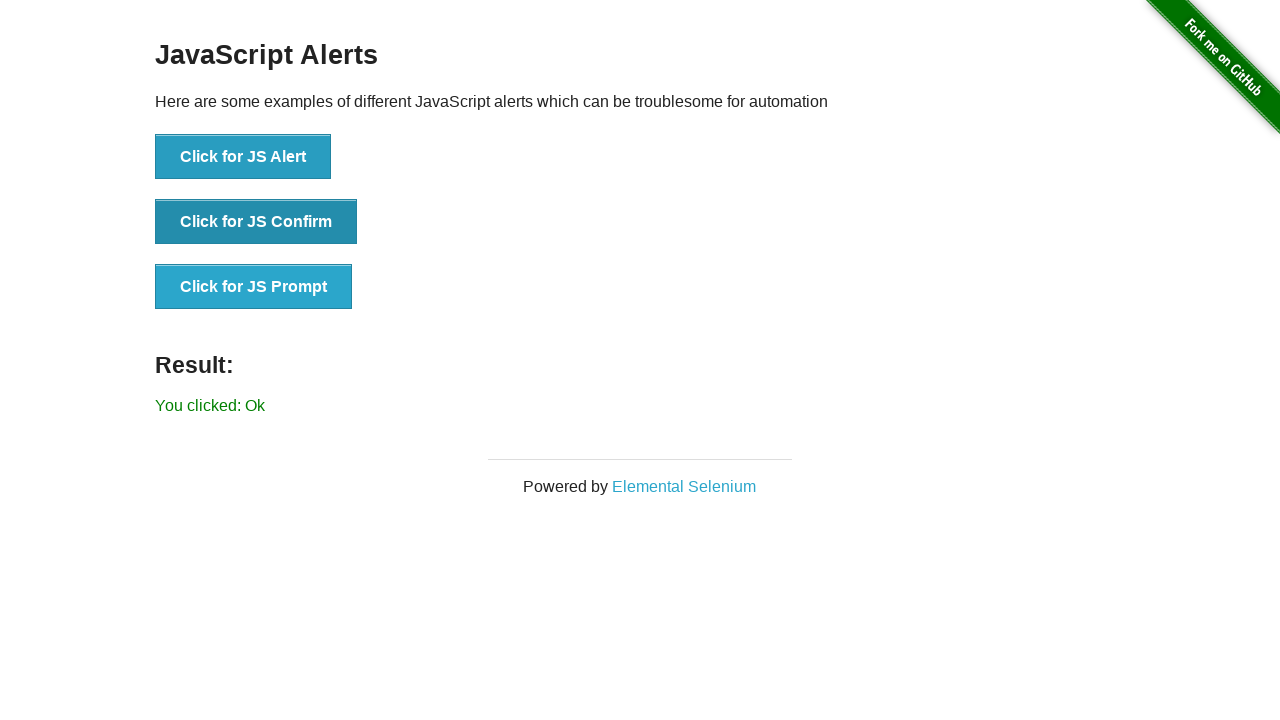

Waited for confirm dialog to be processed
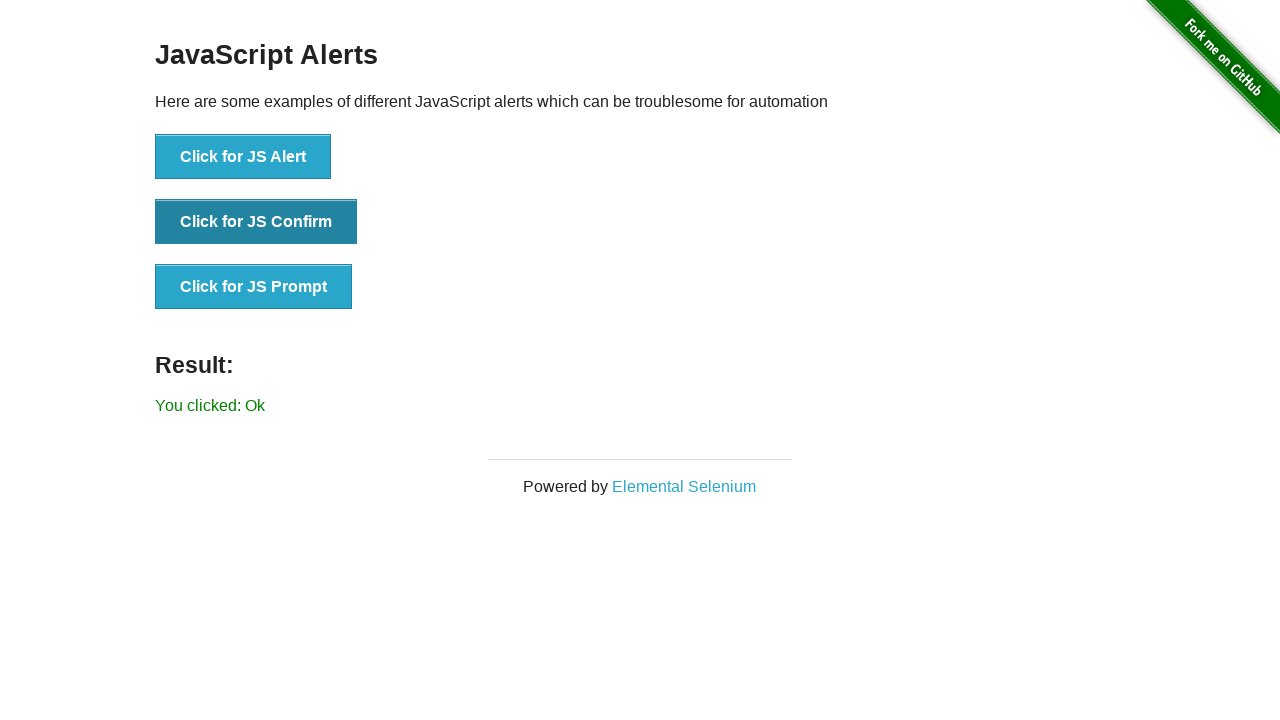

Clicked button to trigger prompt dialog at (254, 287) on button[onclick='jsPrompt()']
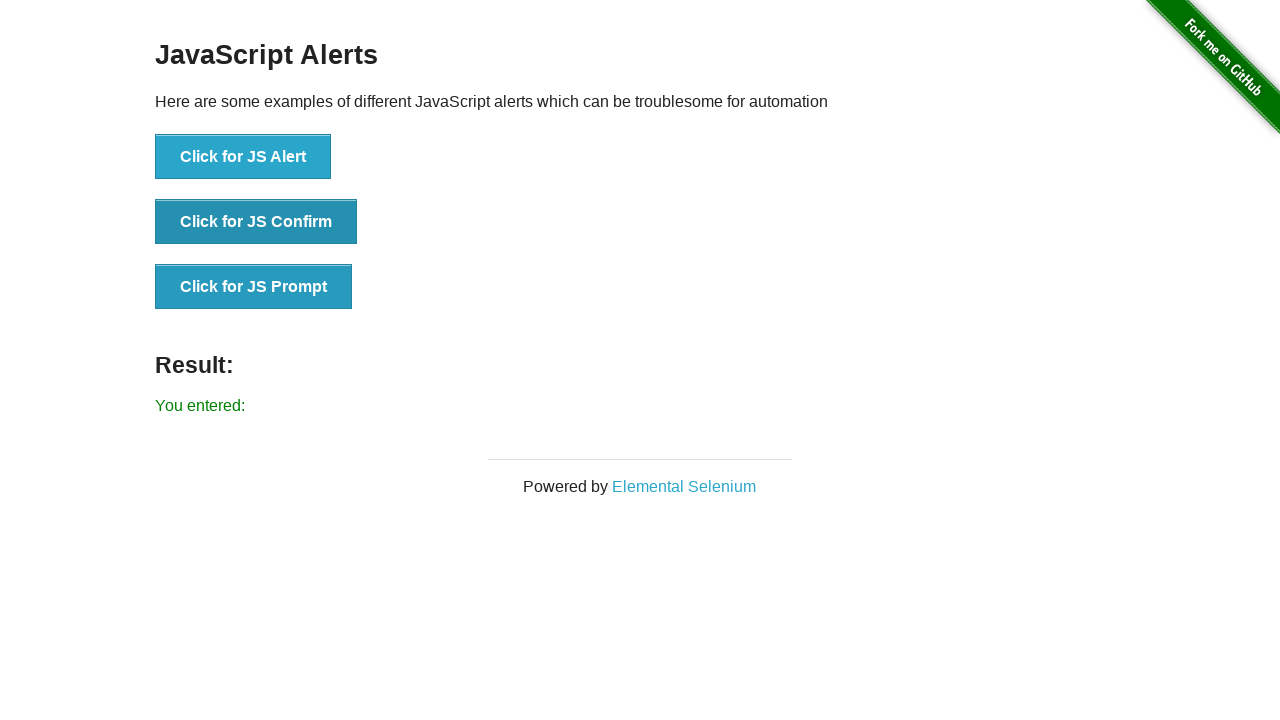

Set up dialog handler to accept prompt with text 'I Am Naidu'
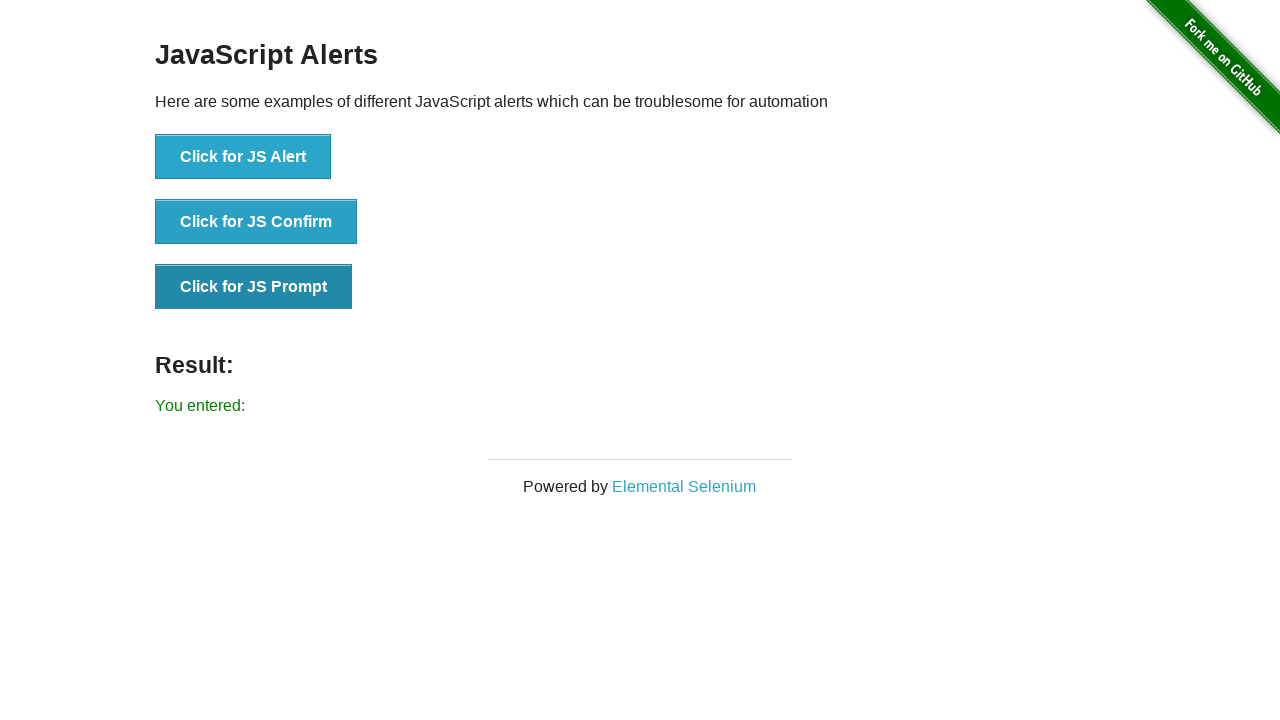

Waited for prompt dialog to be processed
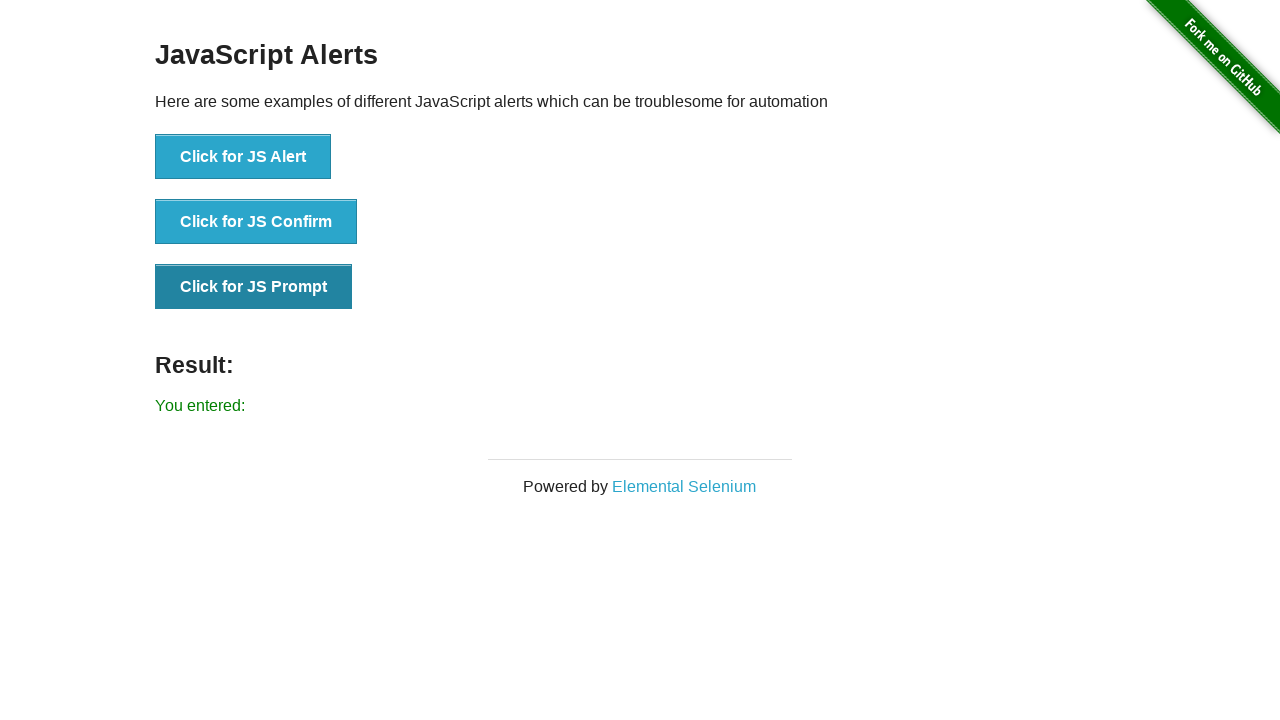

Verified final result message appeared after handling all dialogs
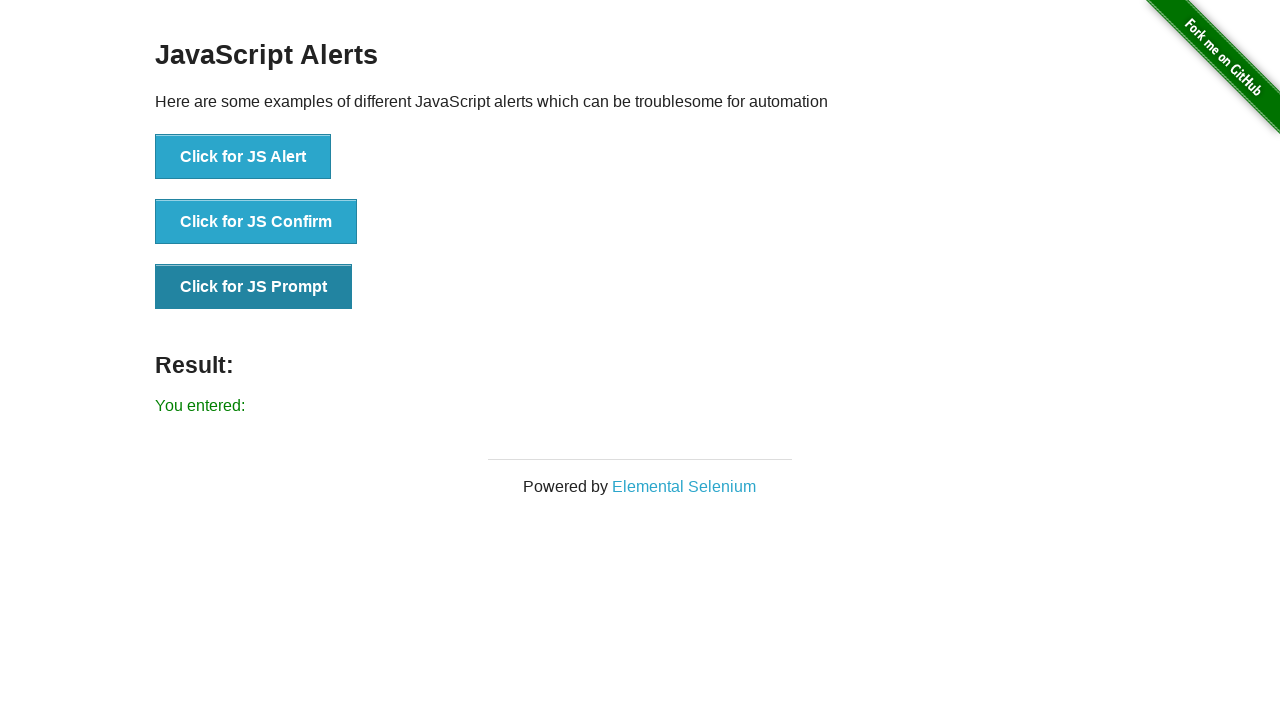

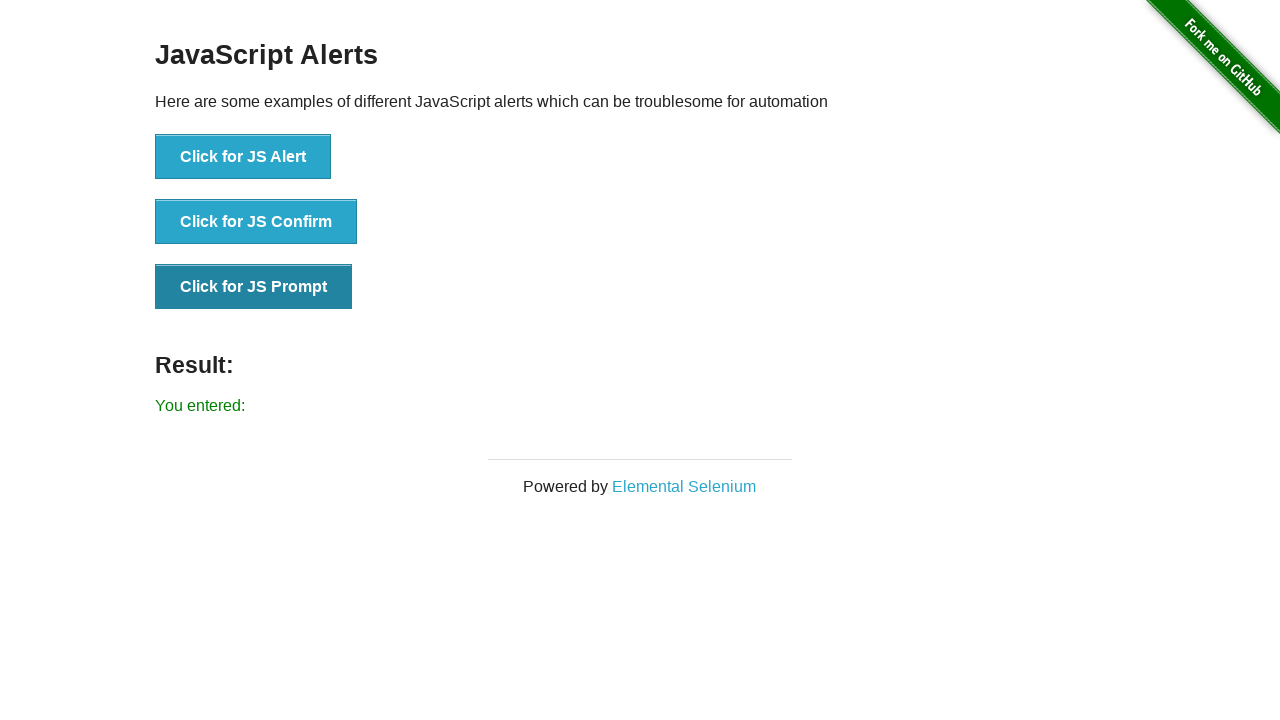